Tests navigation to Browse Languages section and verifies there are 10 languages starting with numbers

Starting URL: http://www.99-bottles-of-beer.net/

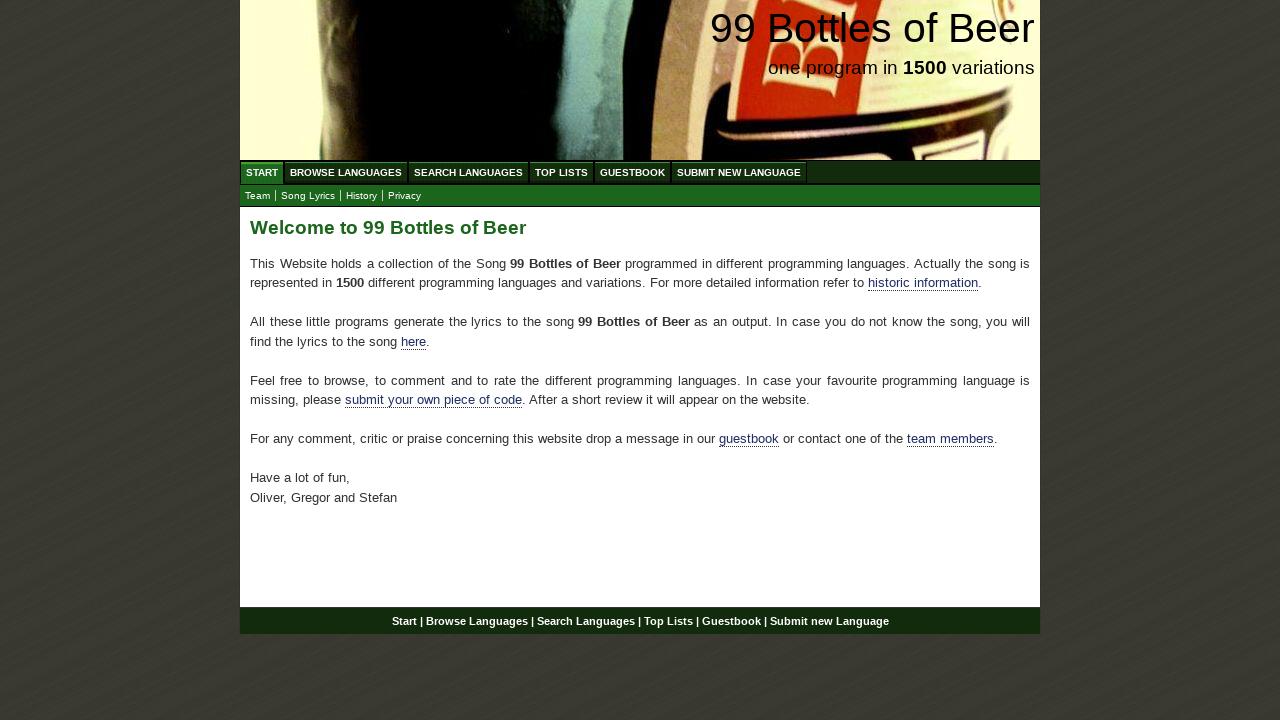

Clicked on Browse Languages link at (346, 172) on #menu li a[href='/abc.html']
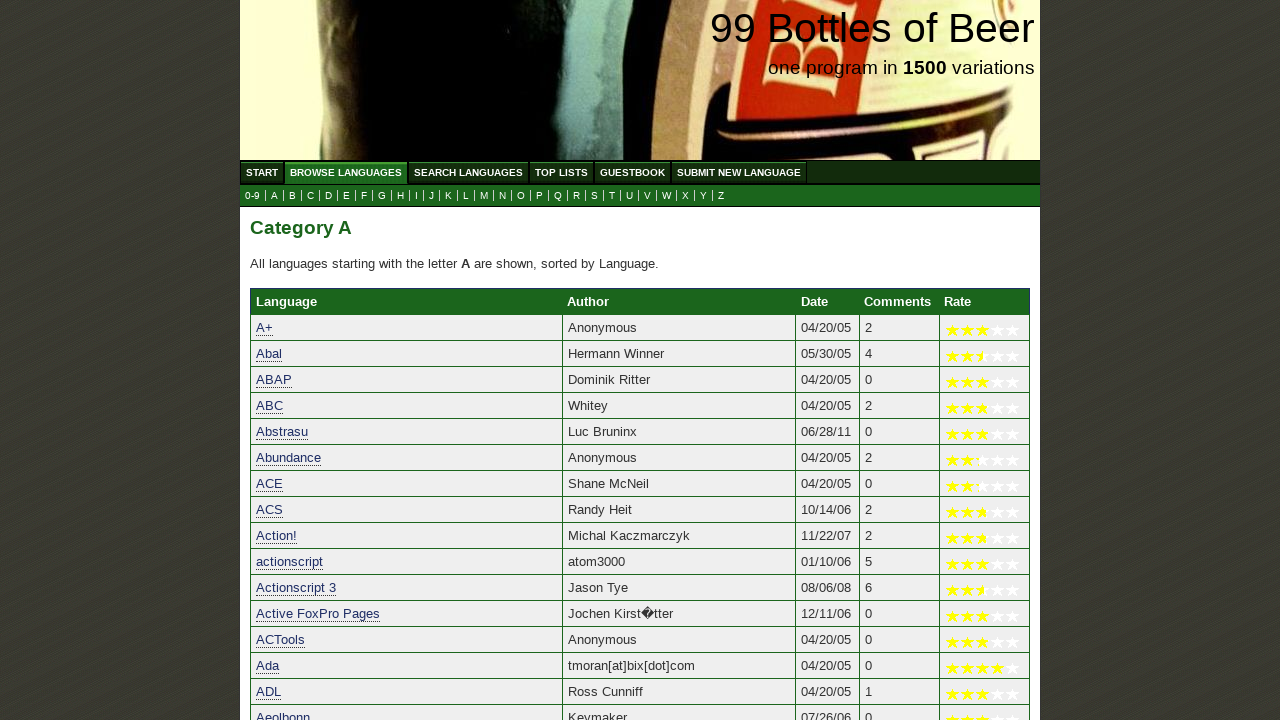

Clicked on 0-9 link to view languages starting with numbers at (252, 196) on a[href='0.html']
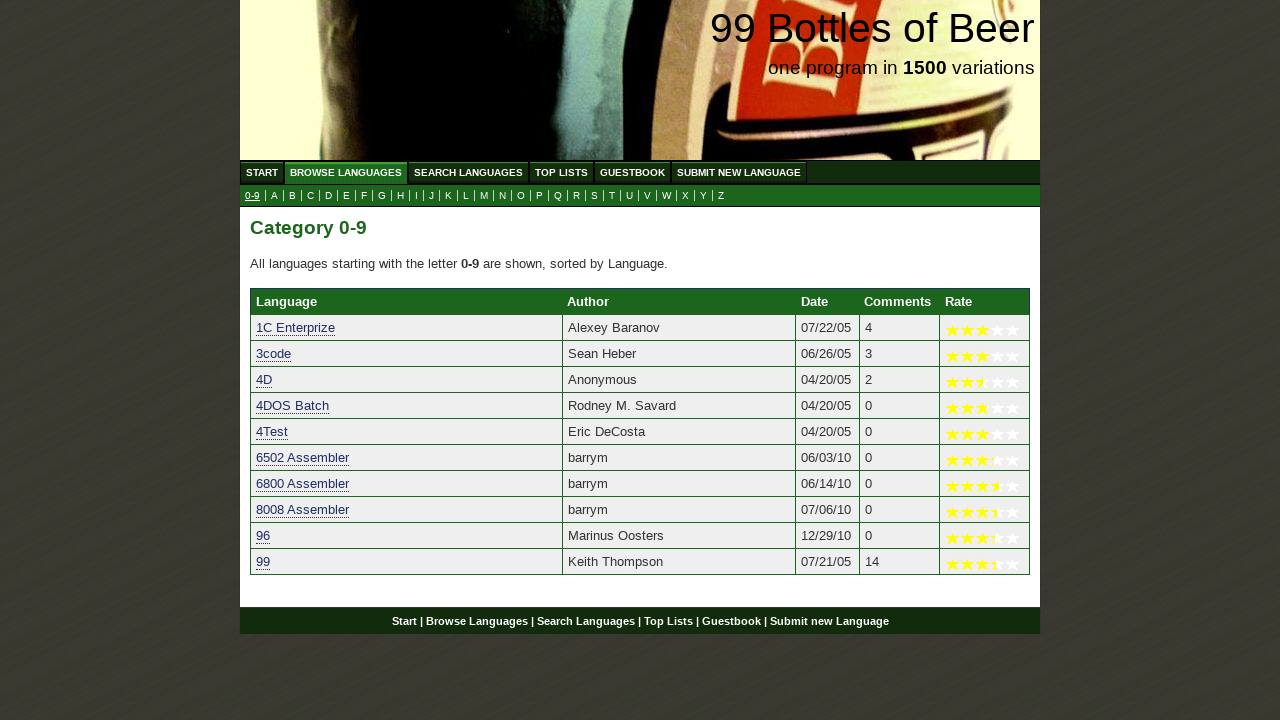

Language table loaded successfully
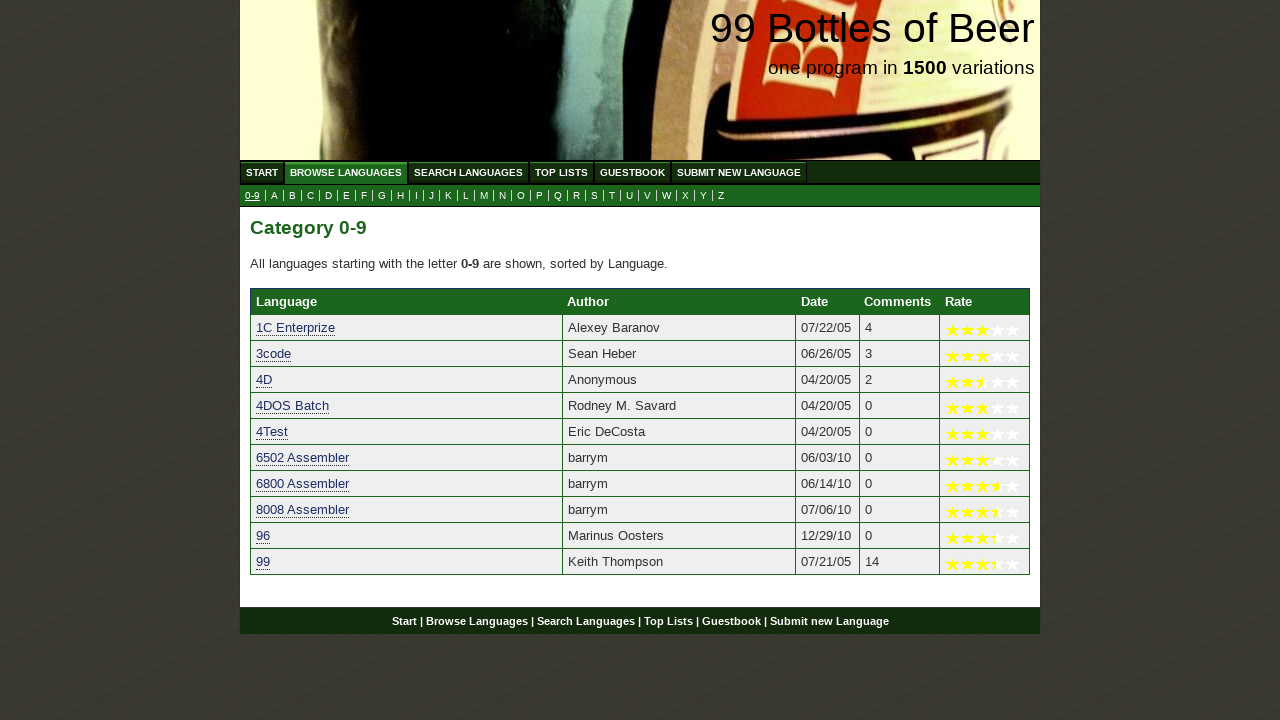

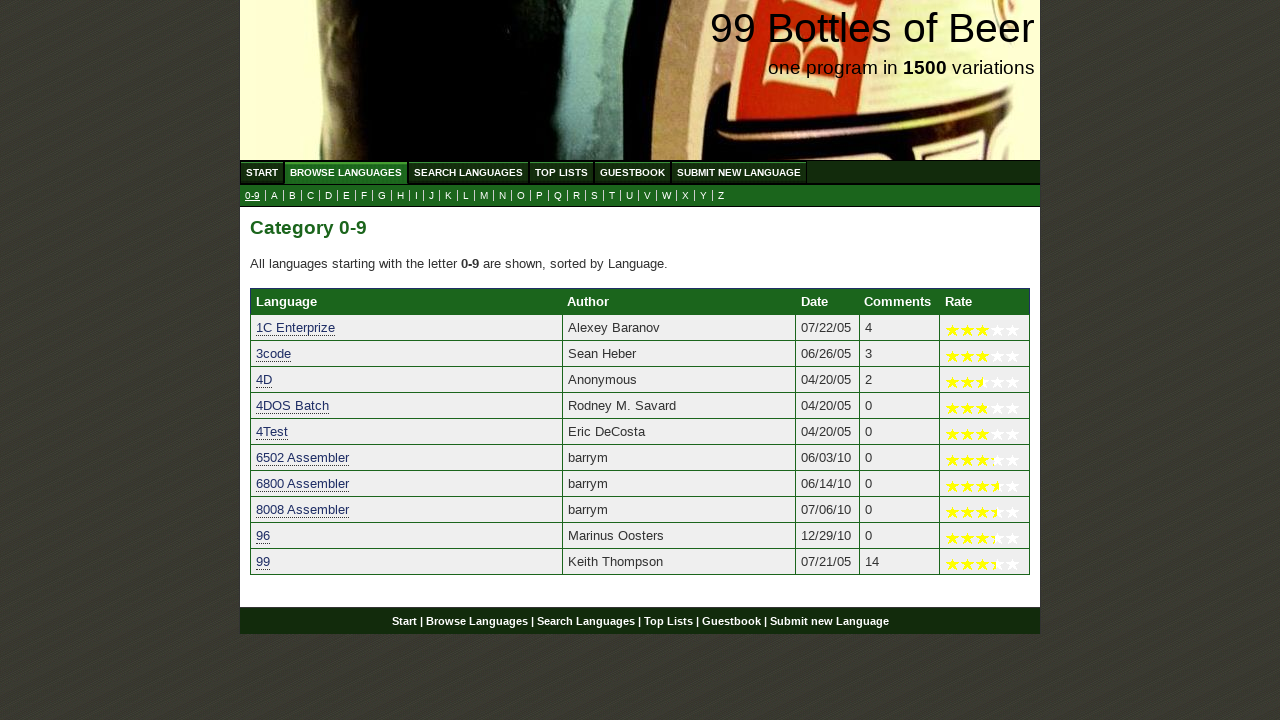